Tests the contact form submission by navigating to the Contact page, filling in all form fields, and submitting the form to verify the success message

Starting URL: https://alchemy.hguy.co/lms

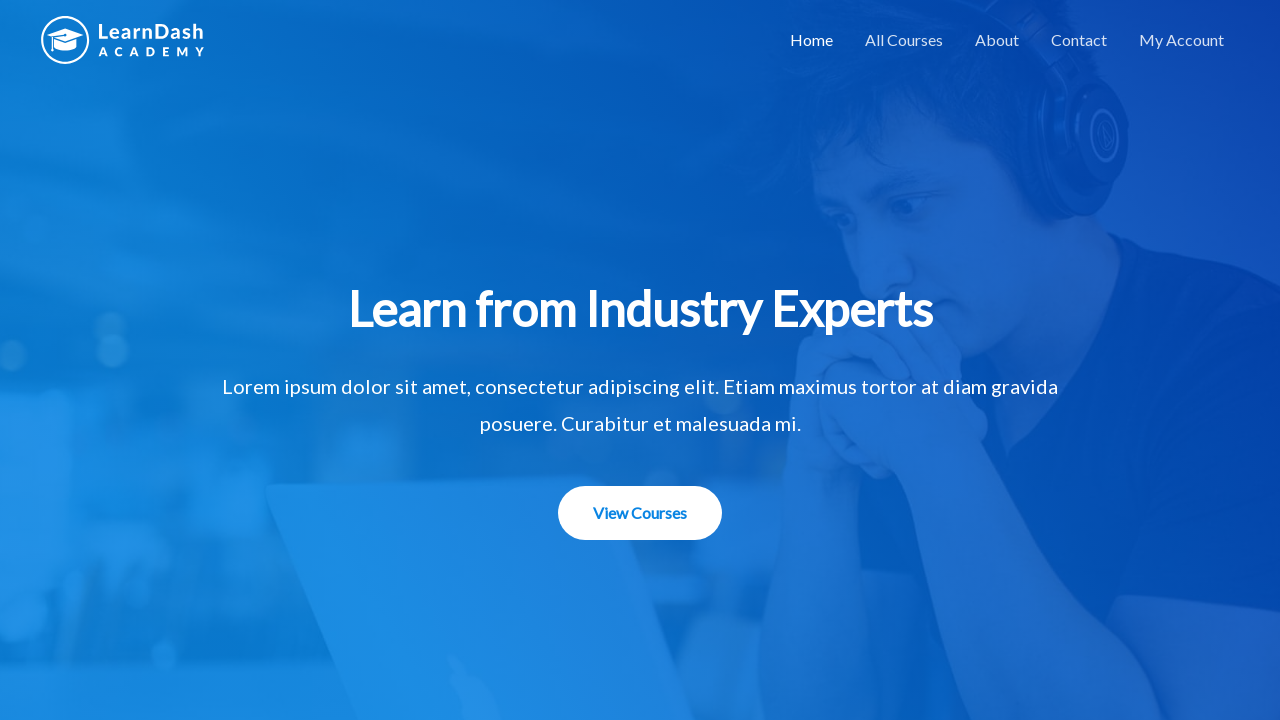

Clicked on Contact Us link in navigation menu at (1079, 40) on xpath=//div[@class='main-navigation']/ul//li[@id='menu-item-1506']/a
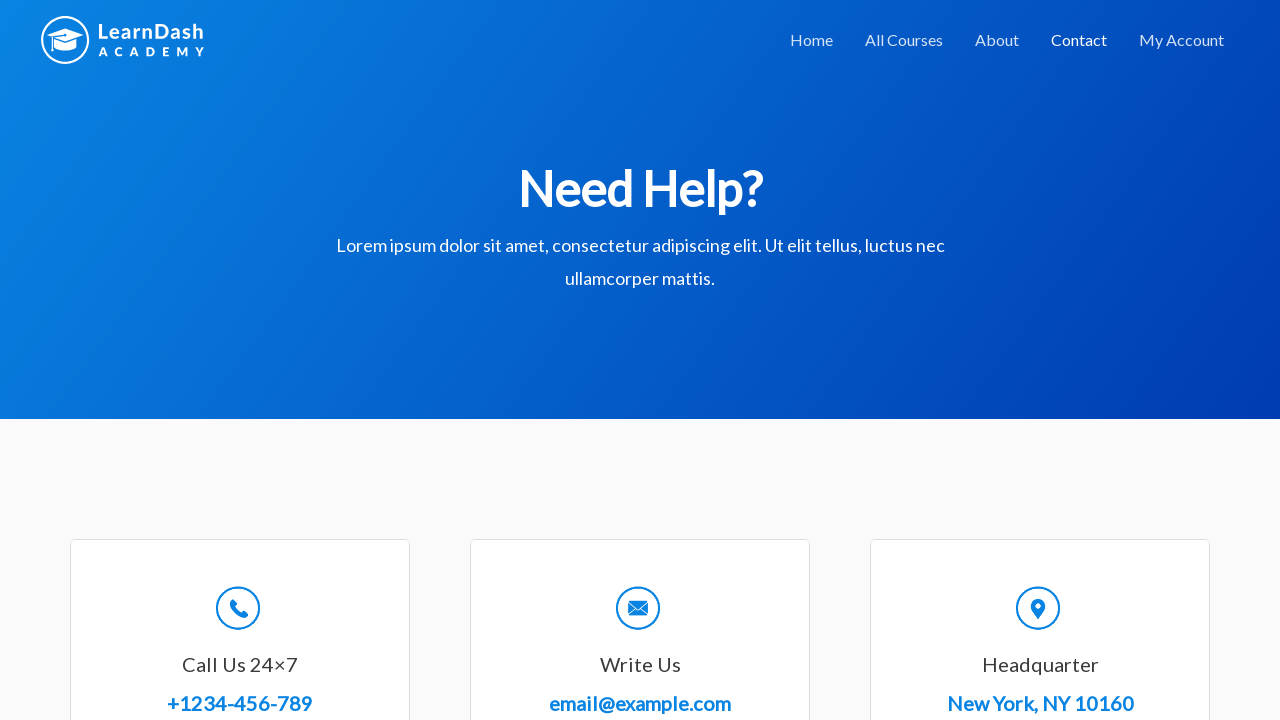

Contact page loaded successfully
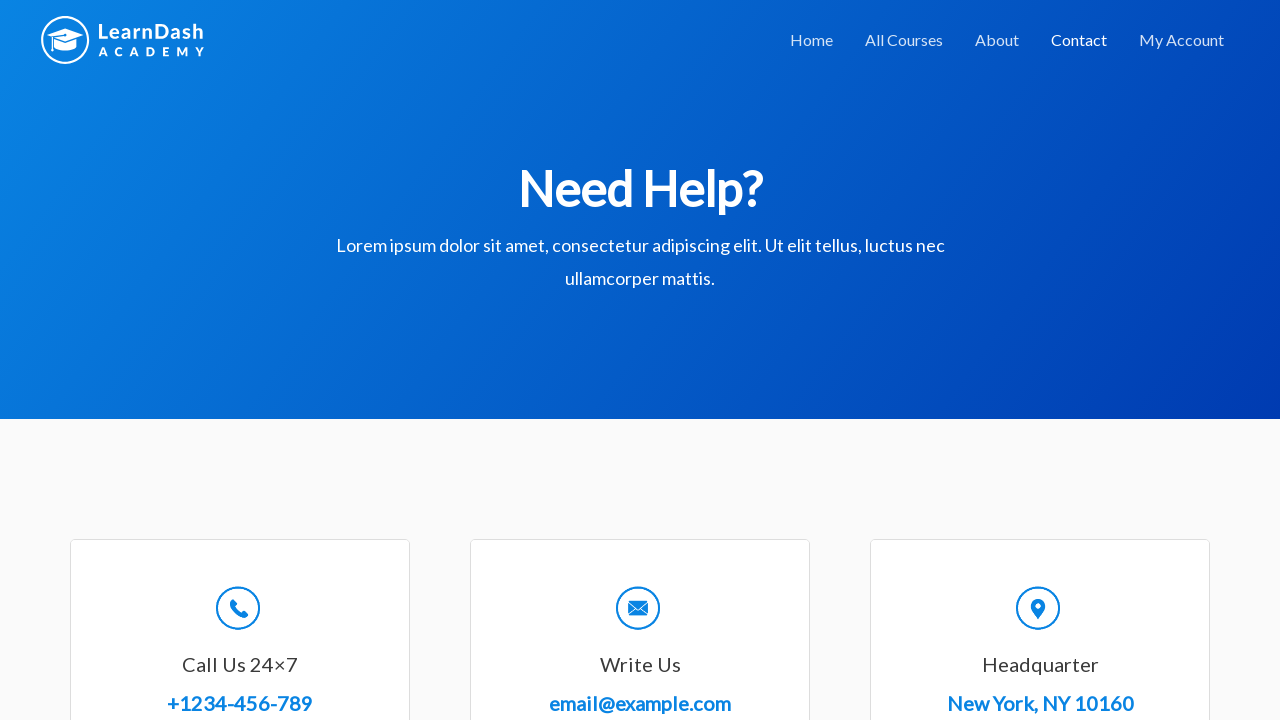

Scrolled down 1000px to view the contact form
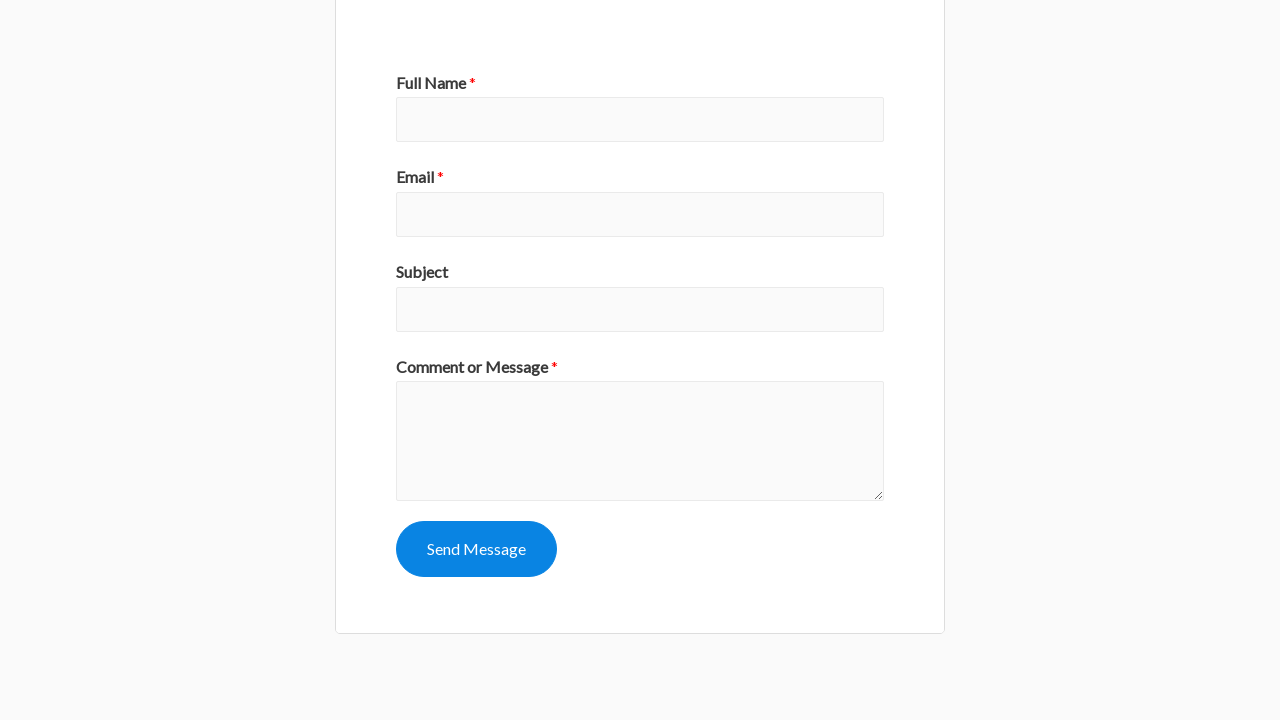

Filled in name field with 'Anshul Gupta' on input#wpforms-8-field_0
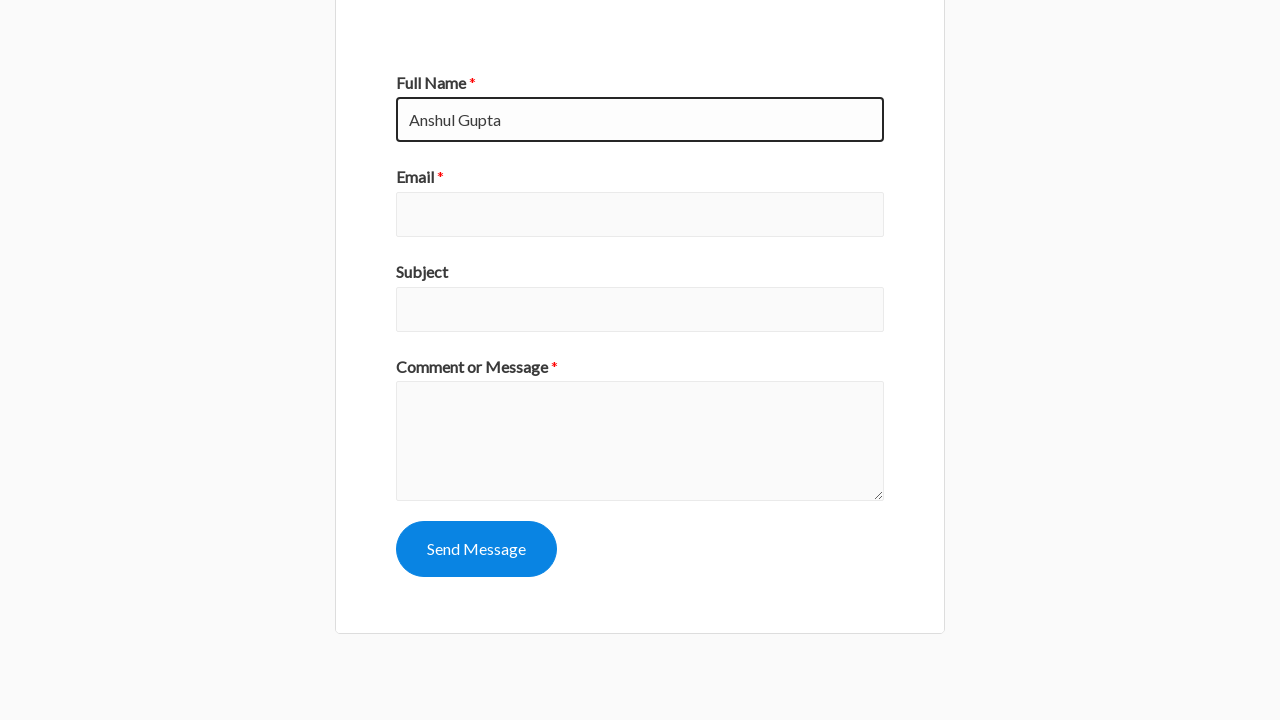

Filled in email field with 'anshulgupya123@gmail.com' on input#wpforms-8-field_1
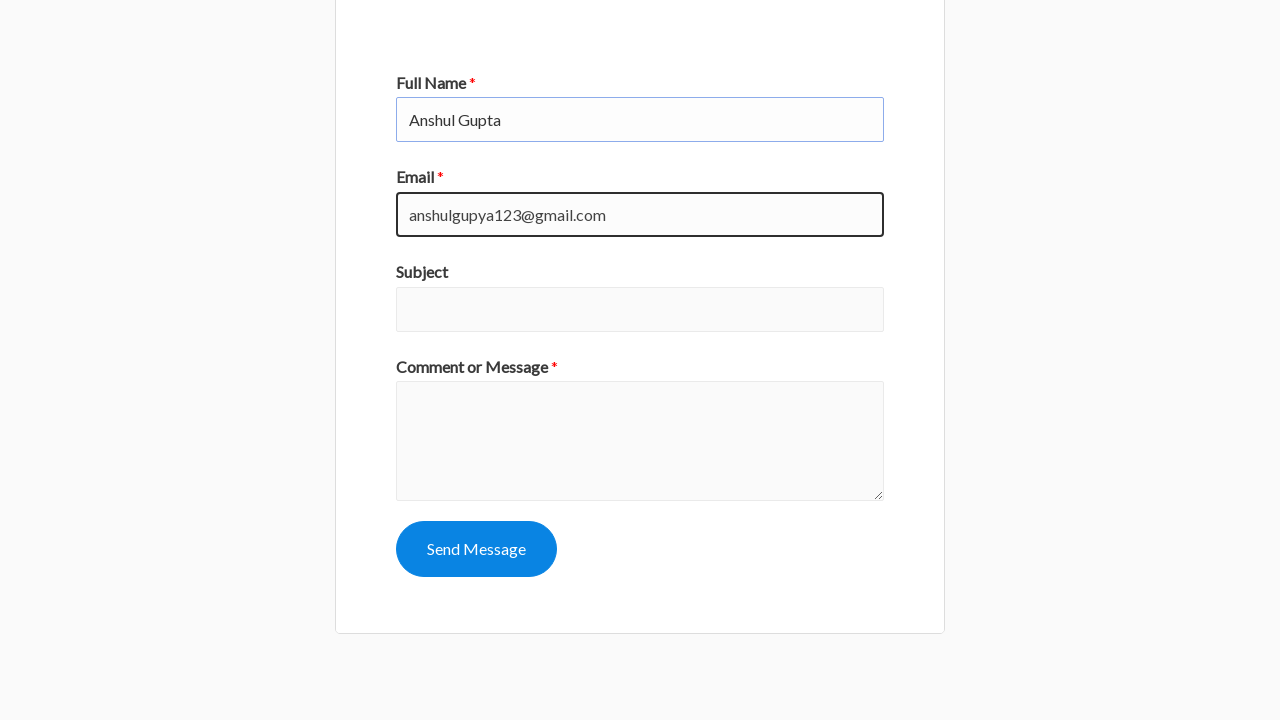

Filled in subject field with 'Testing' on input#wpforms-8-field_3
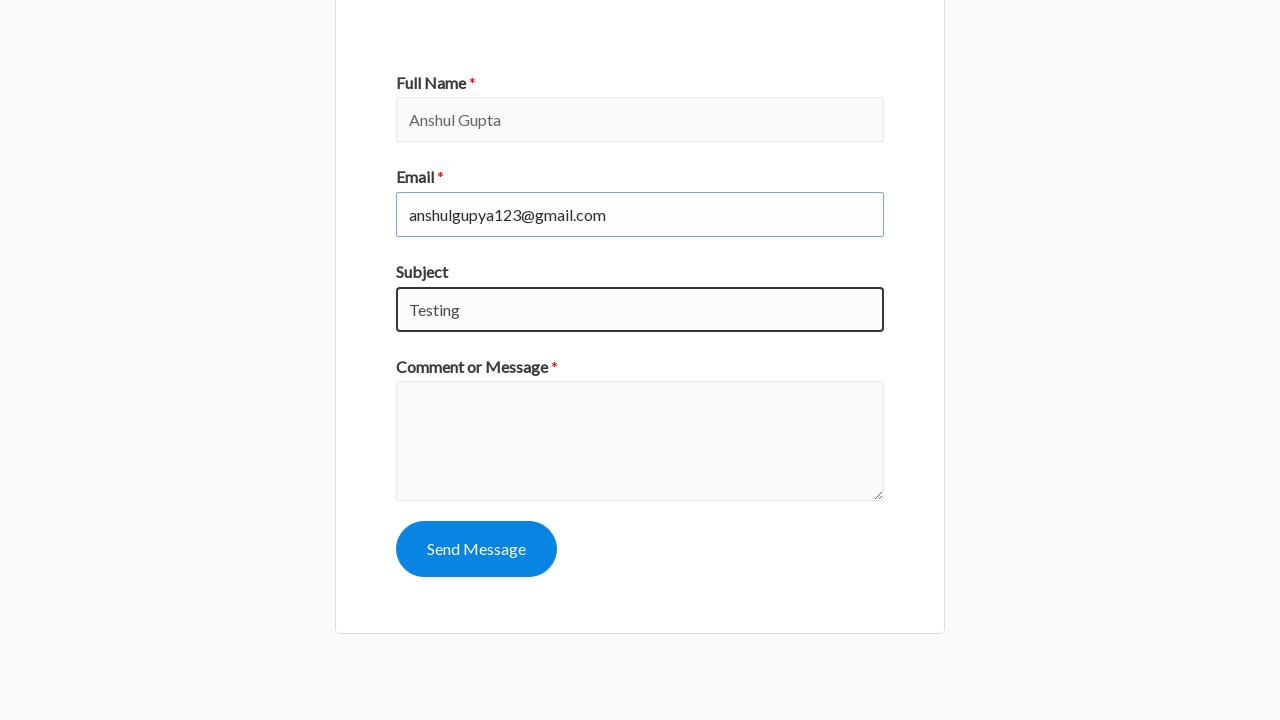

Filled in message field with 'Hello Word' on textarea#wpforms-8-field_2
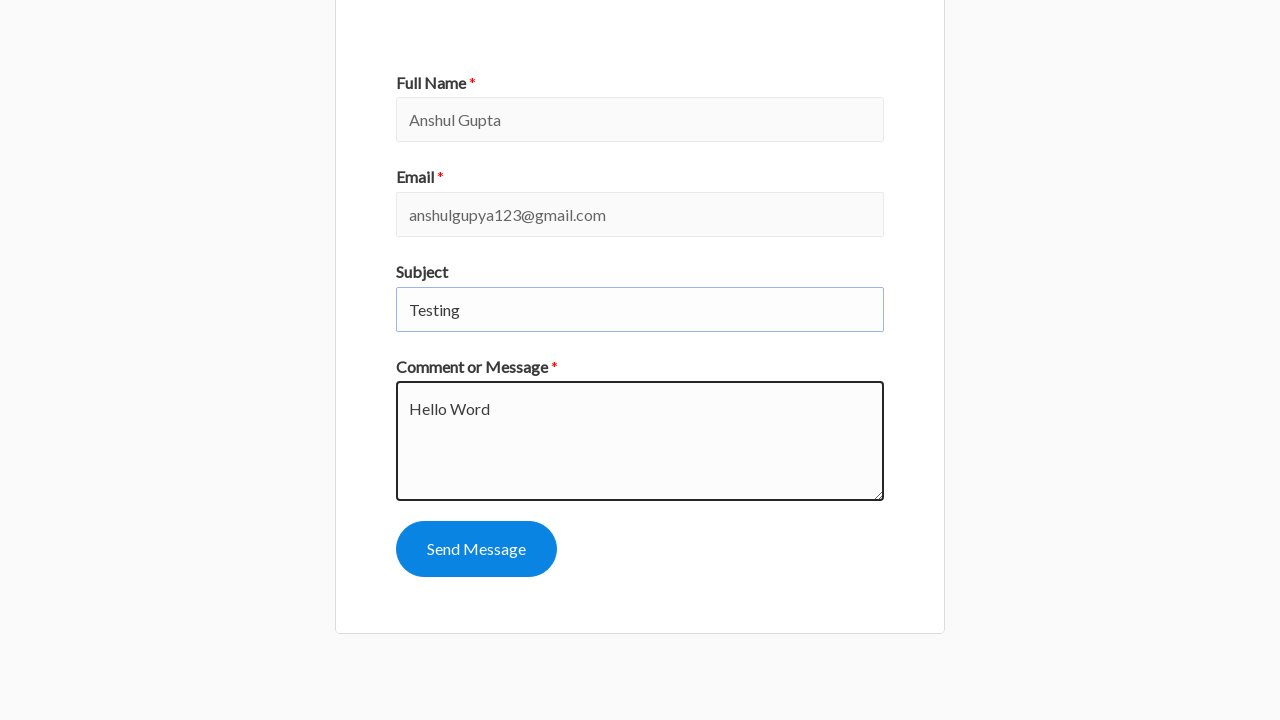

Clicked submit button to send the contact form at (476, 549) on button#wpforms-submit-8
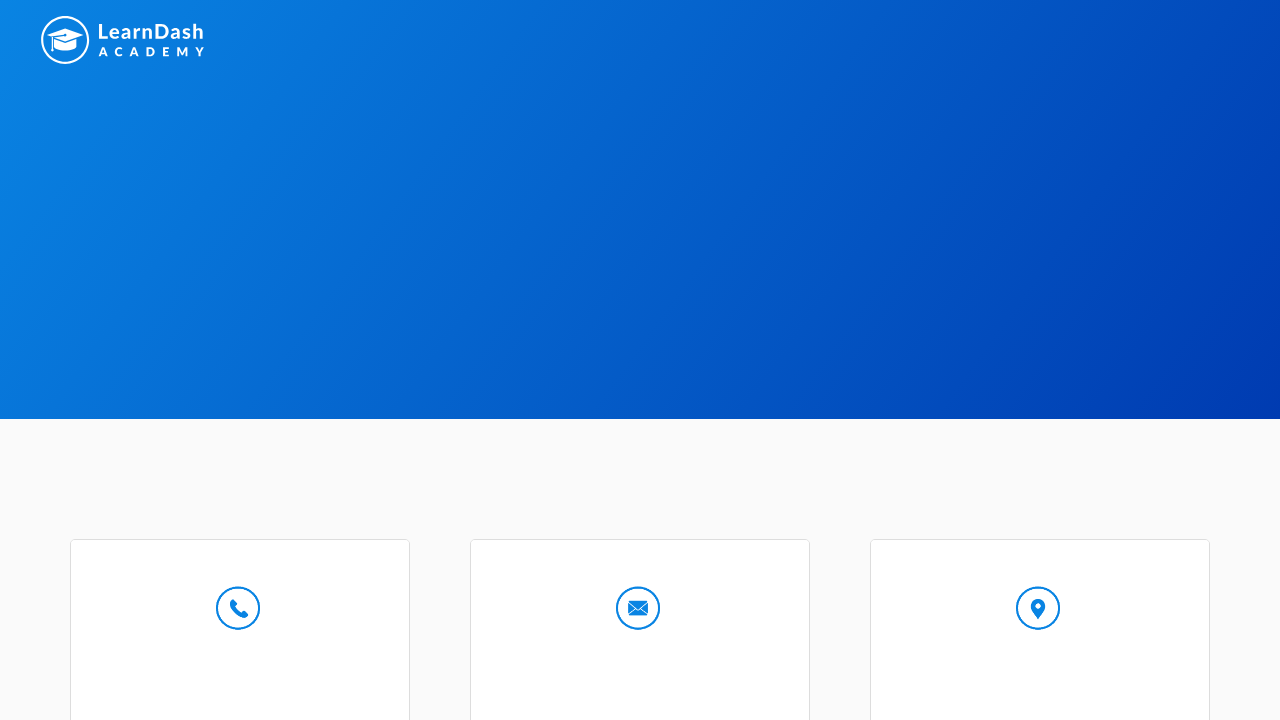

Success message confirmation element appeared
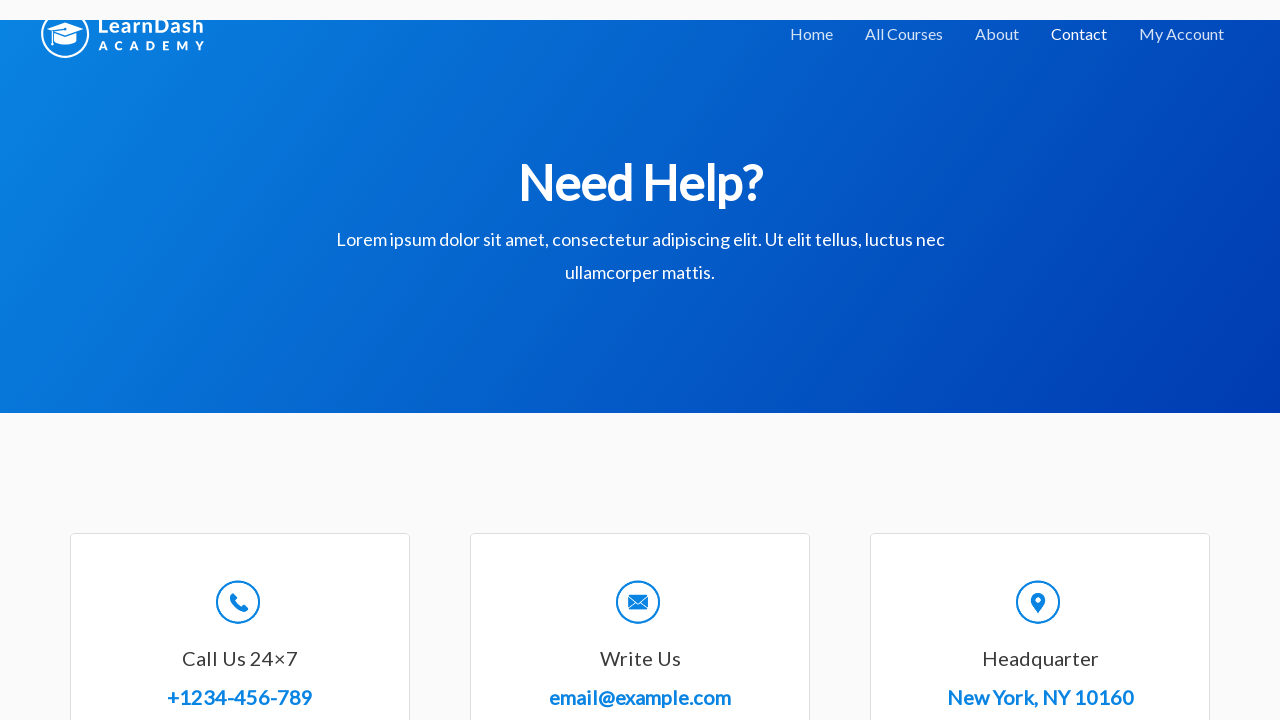

Located the success message element
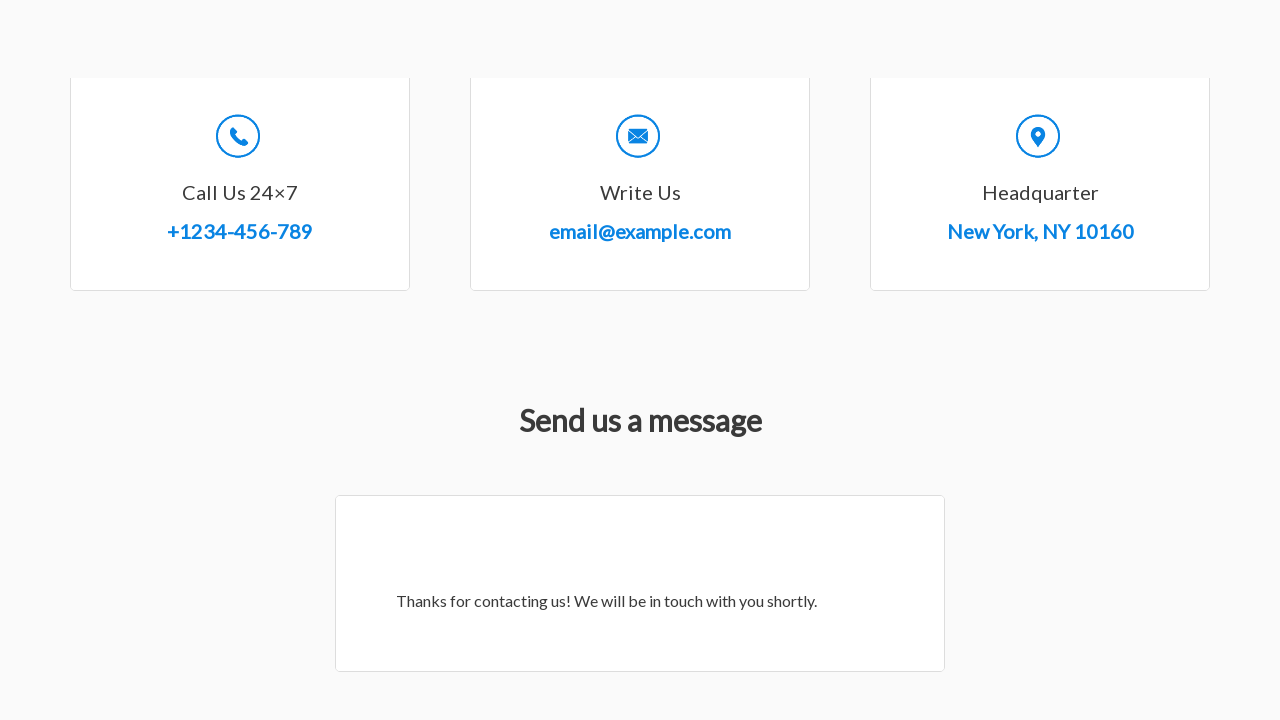

Verified success message: 'Thanks for contacting us! We will be in touch with you shortly.'
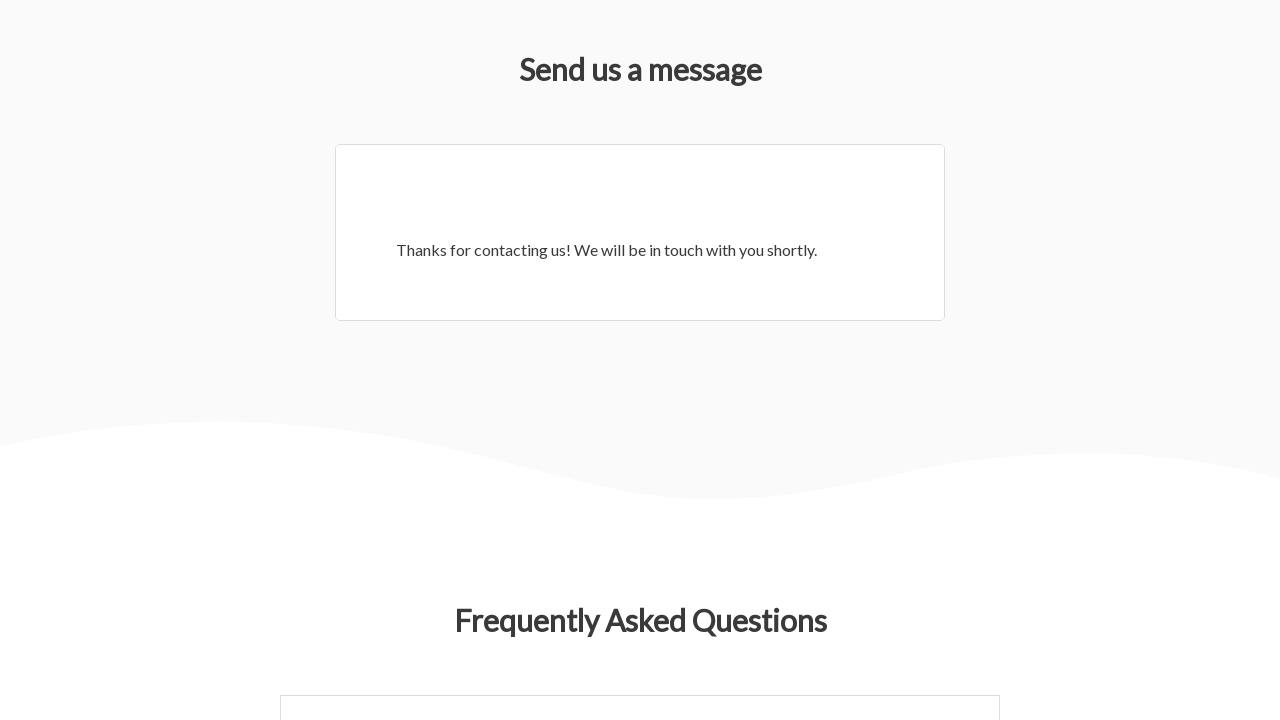

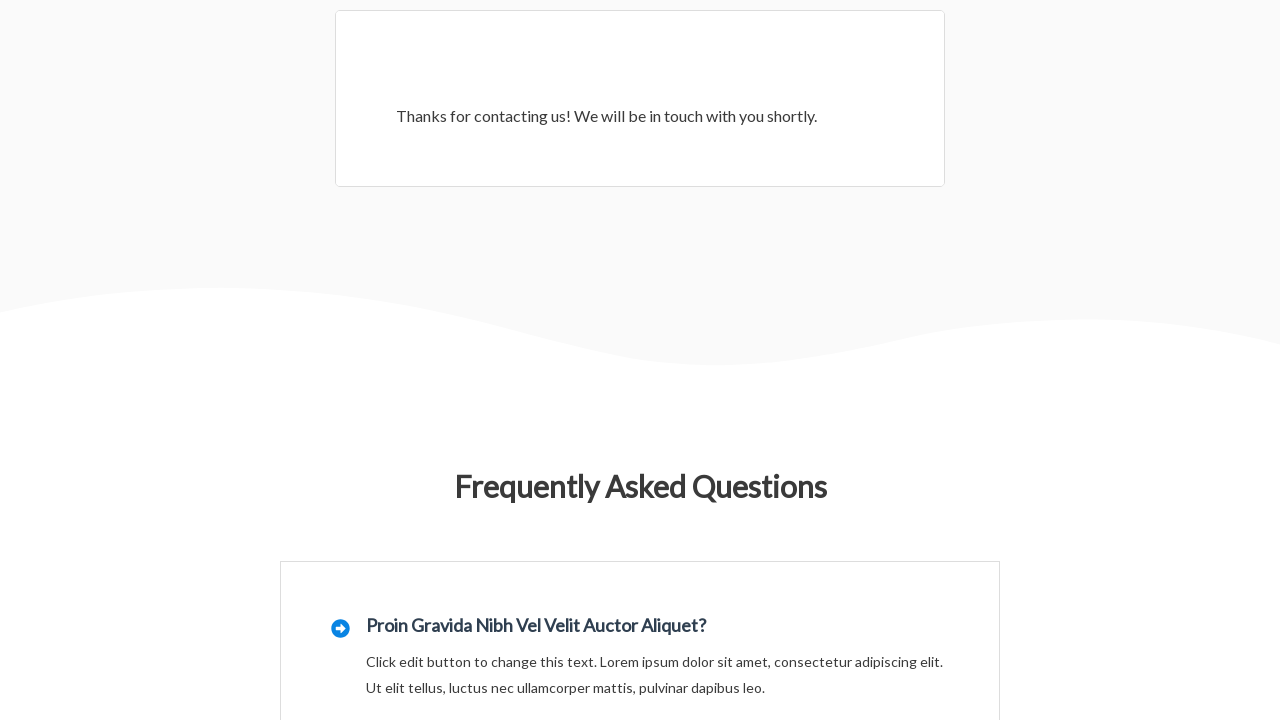